Tests clicking a single radio button option on the automation practice page

Starting URL: https://rahulshettyacademy.com/AutomationPractice/

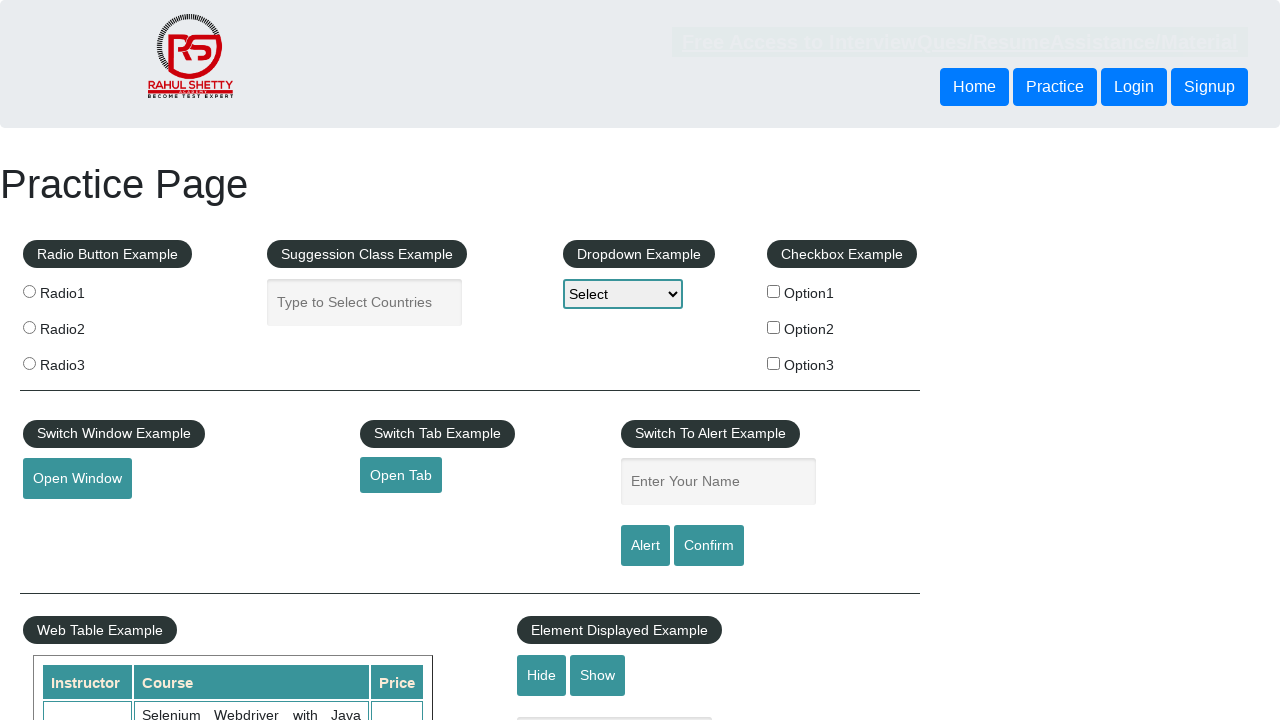

Navigated to automation practice page
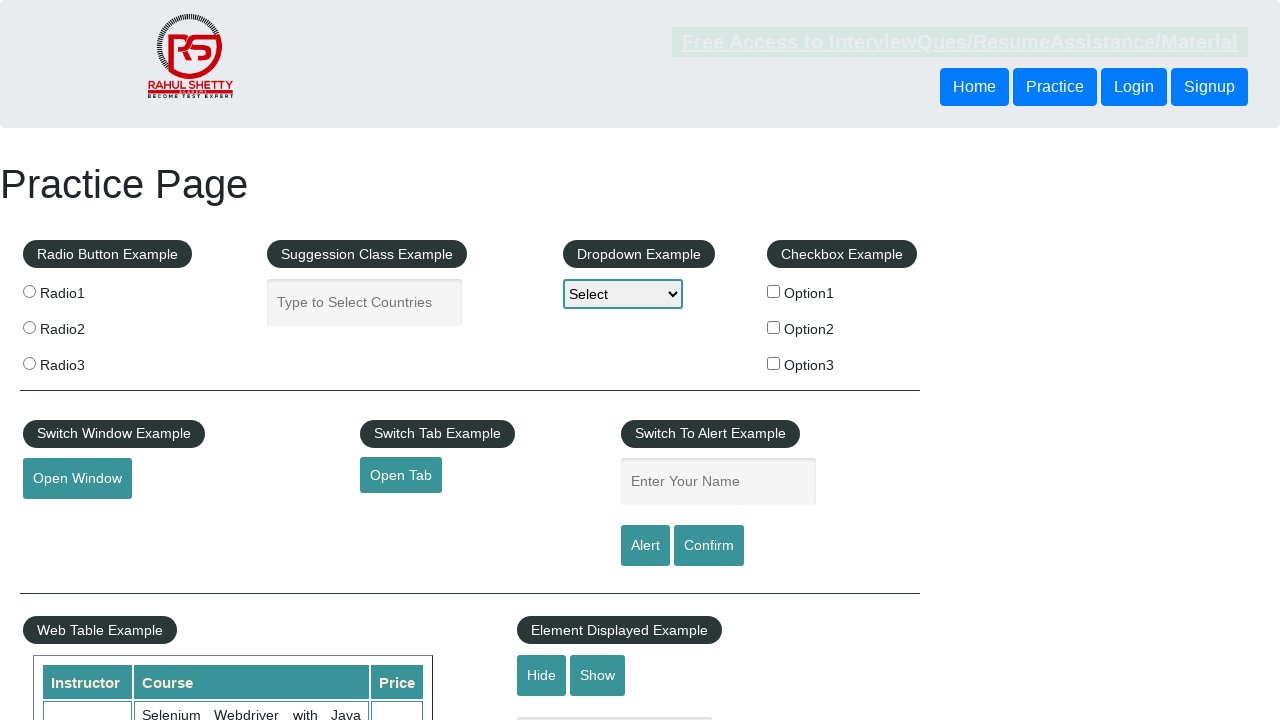

Clicked the second radio button option at (29, 327) on [value='radio2']
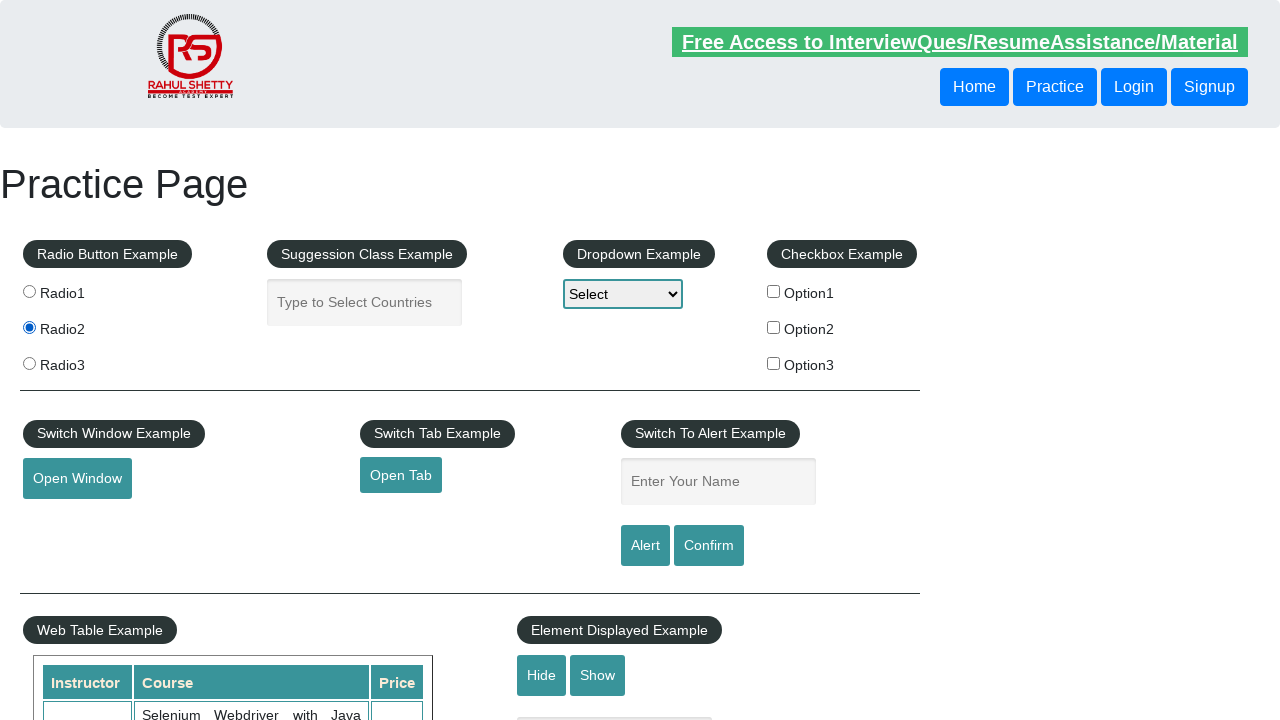

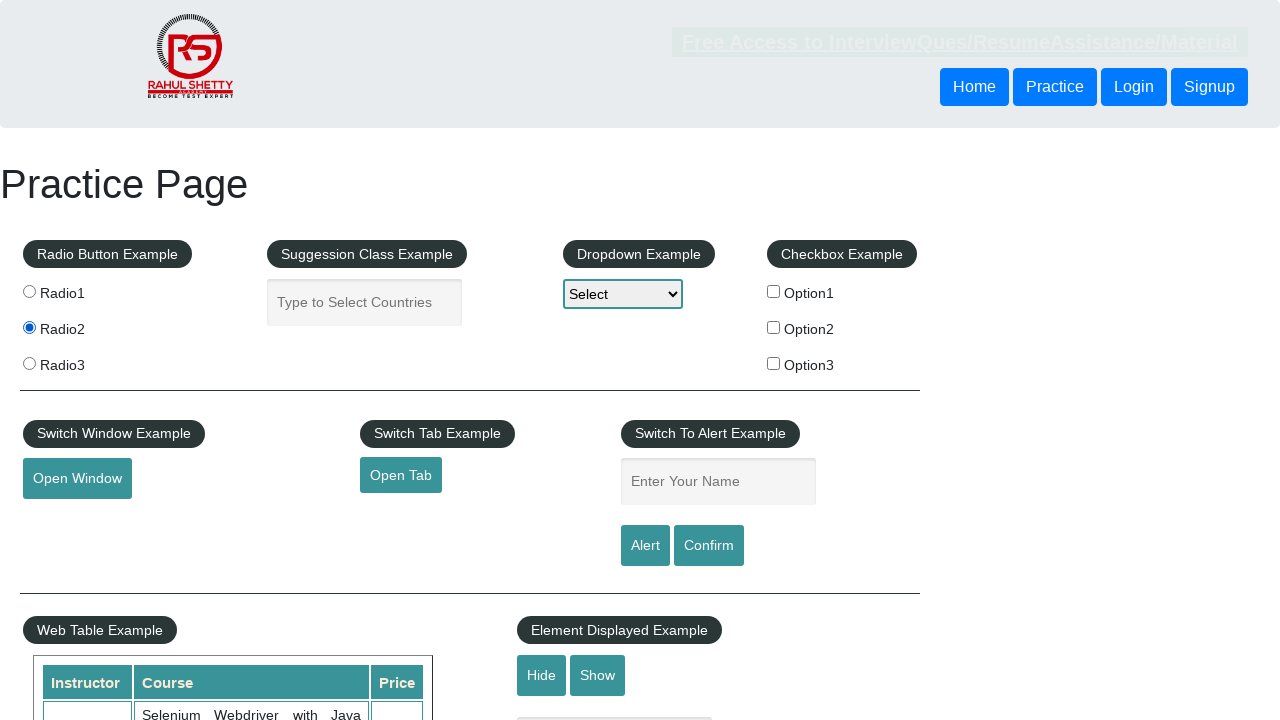